Tests that attempting to login with a locked out user account shows an error message indicating the user is locked out

Starting URL: https://www.saucedemo.com/

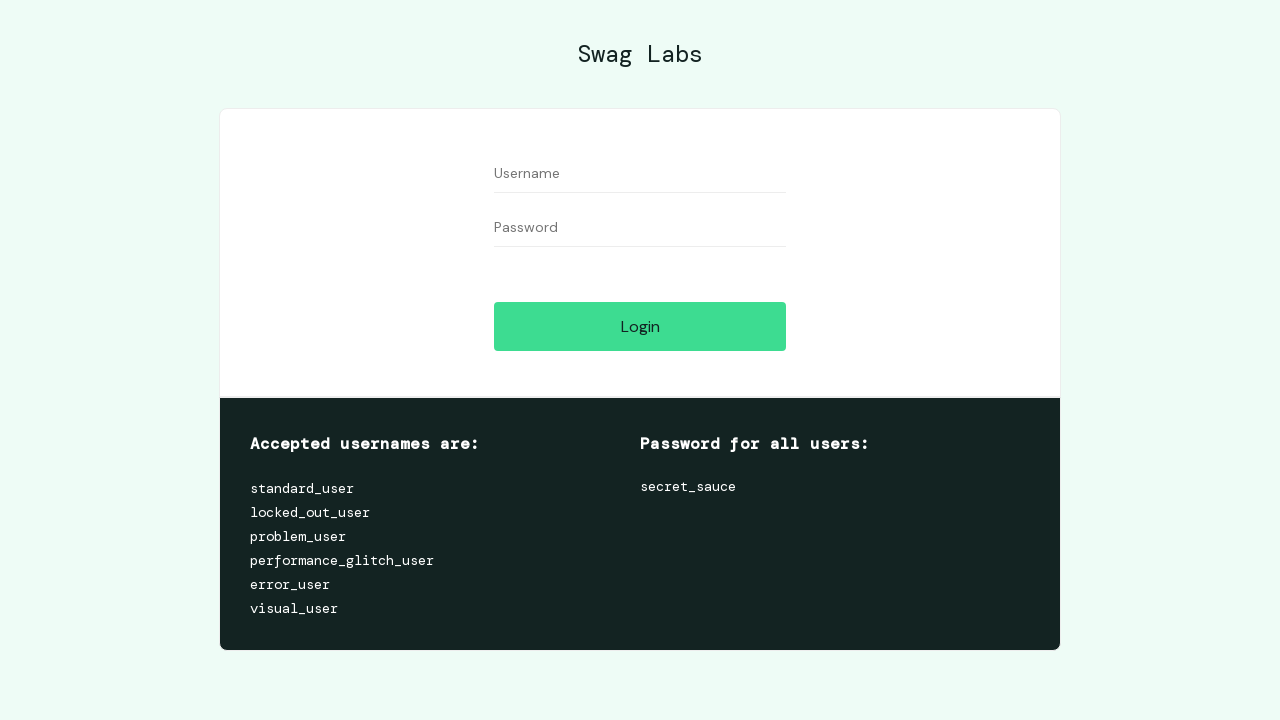

Clicked username field at (640, 174) on #user-name
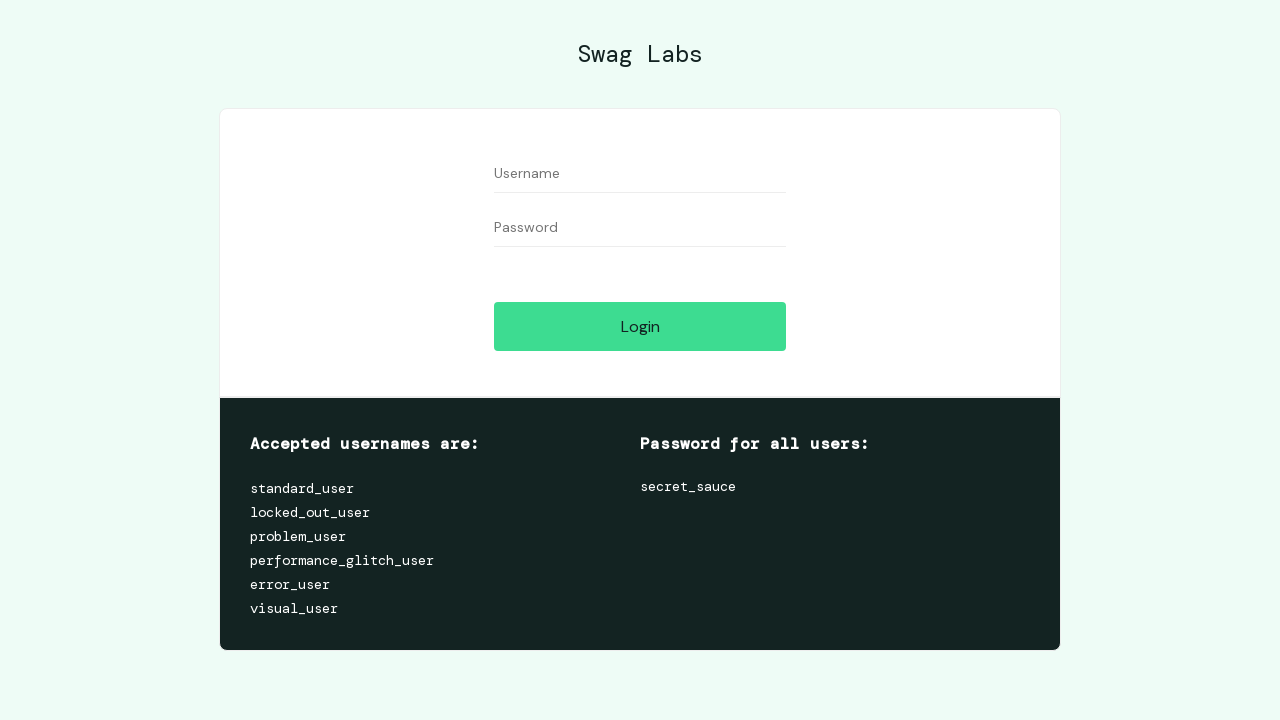

Filled username field with 'locked_out_user' on #user-name
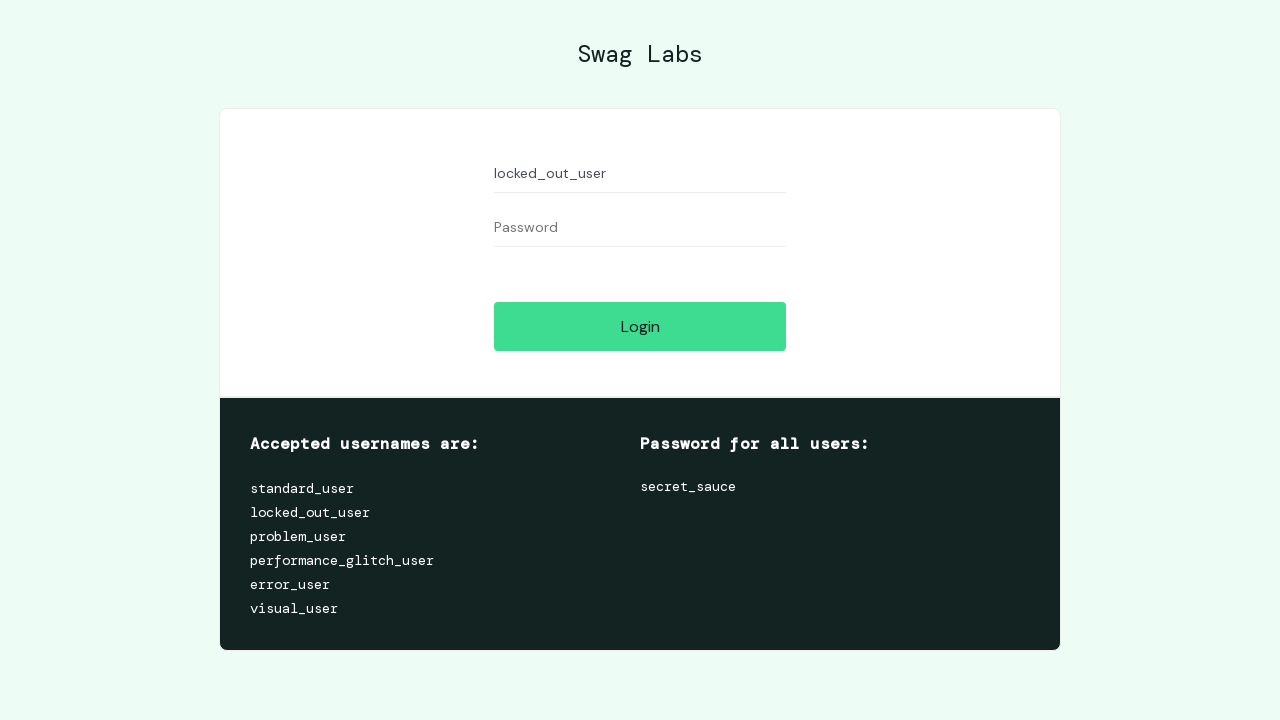

Clicked password field at (640, 228) on #password
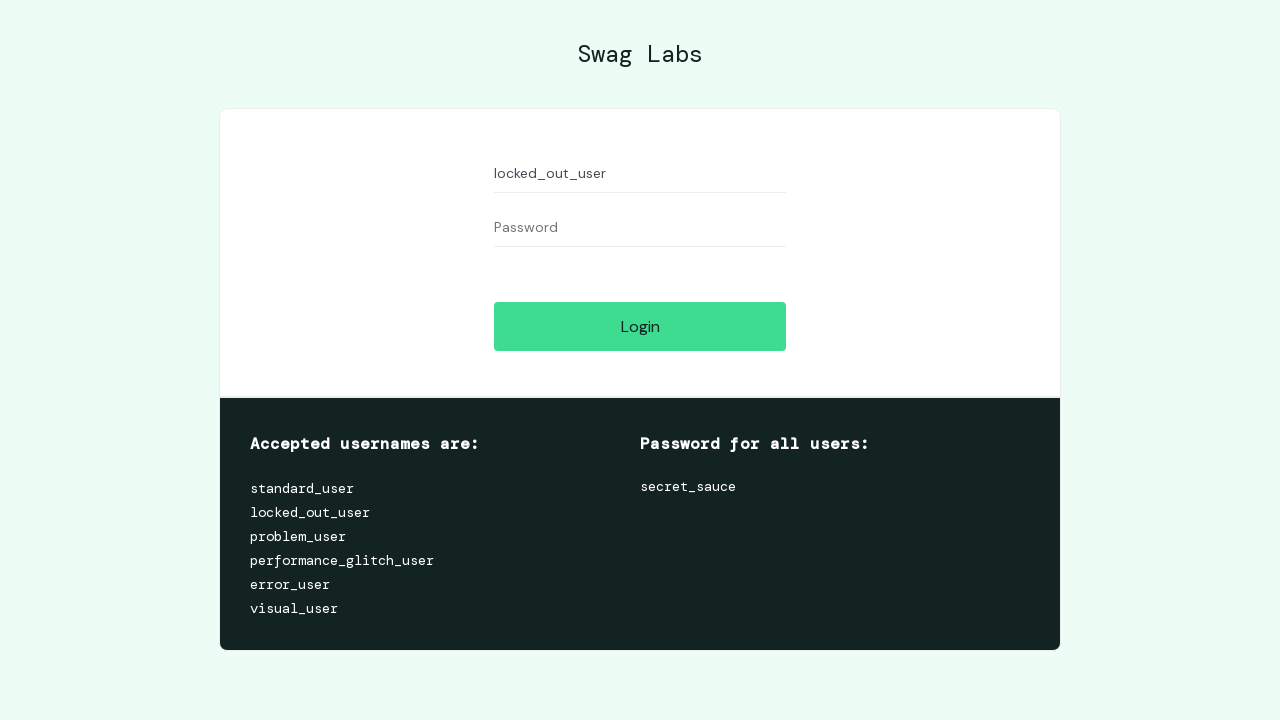

Filled password field with 'secret_sauce' on #password
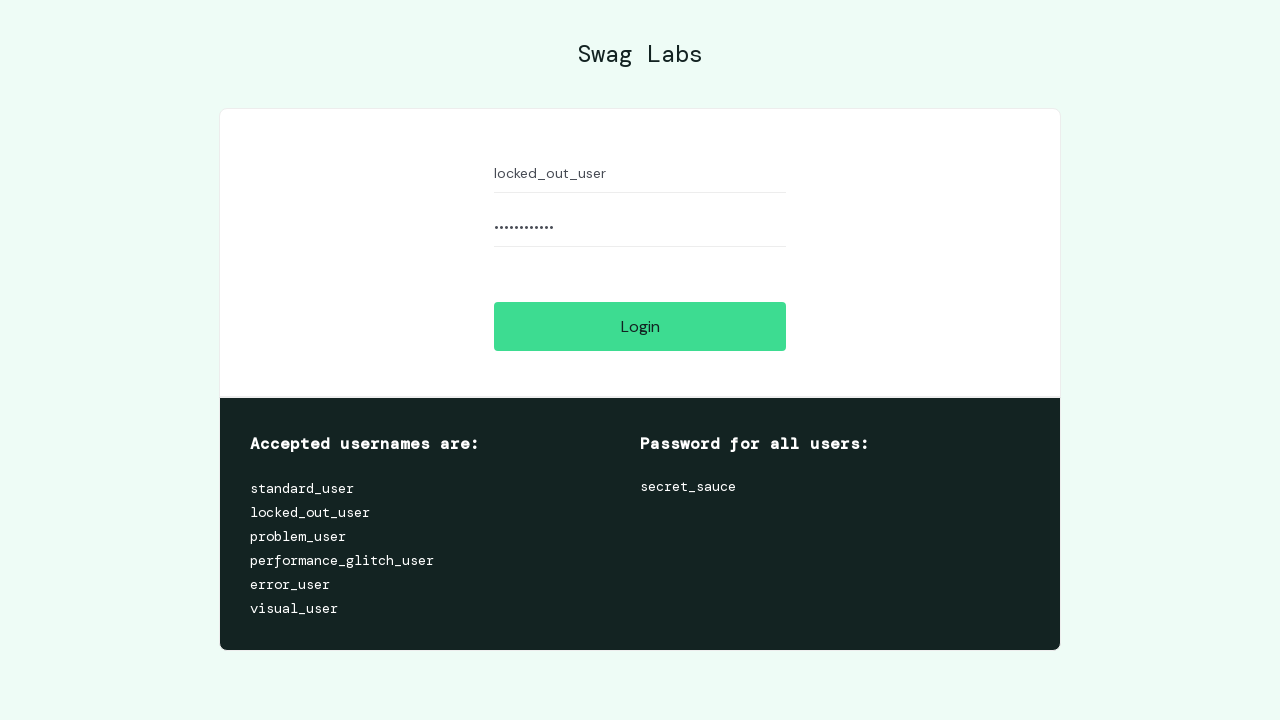

Clicked login button at (640, 326) on #login-button
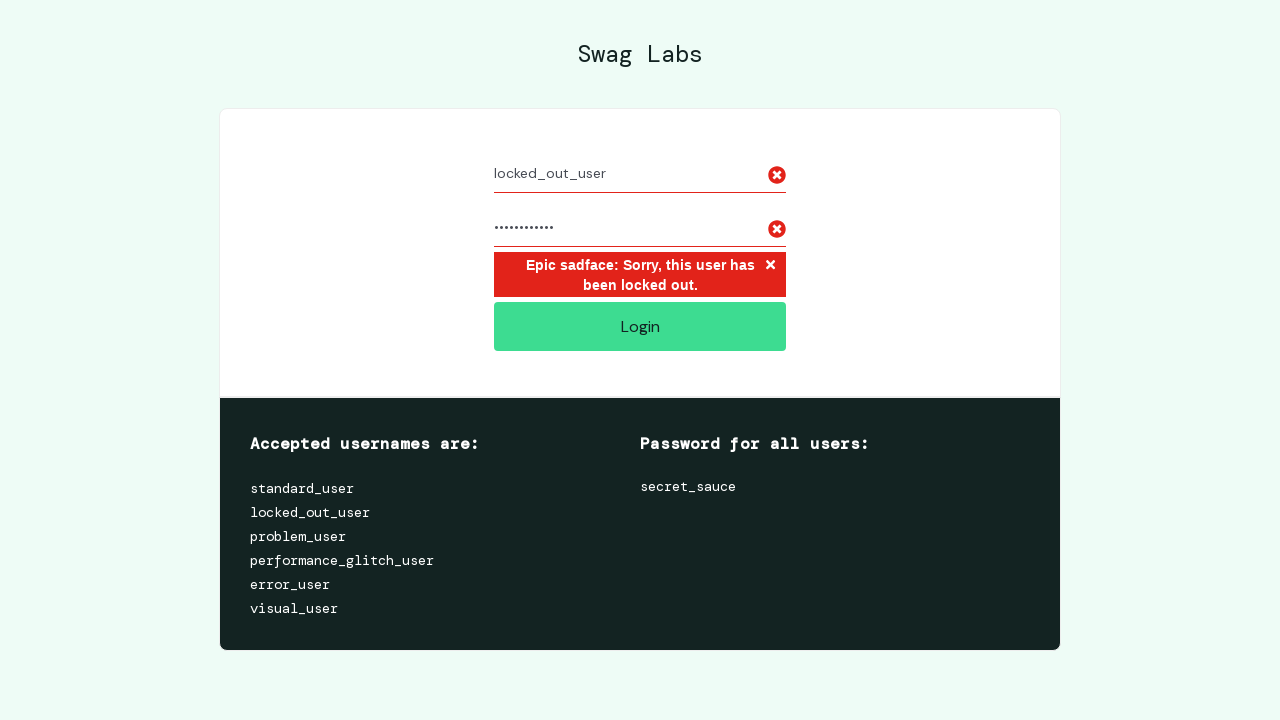

Locked out error message appeared
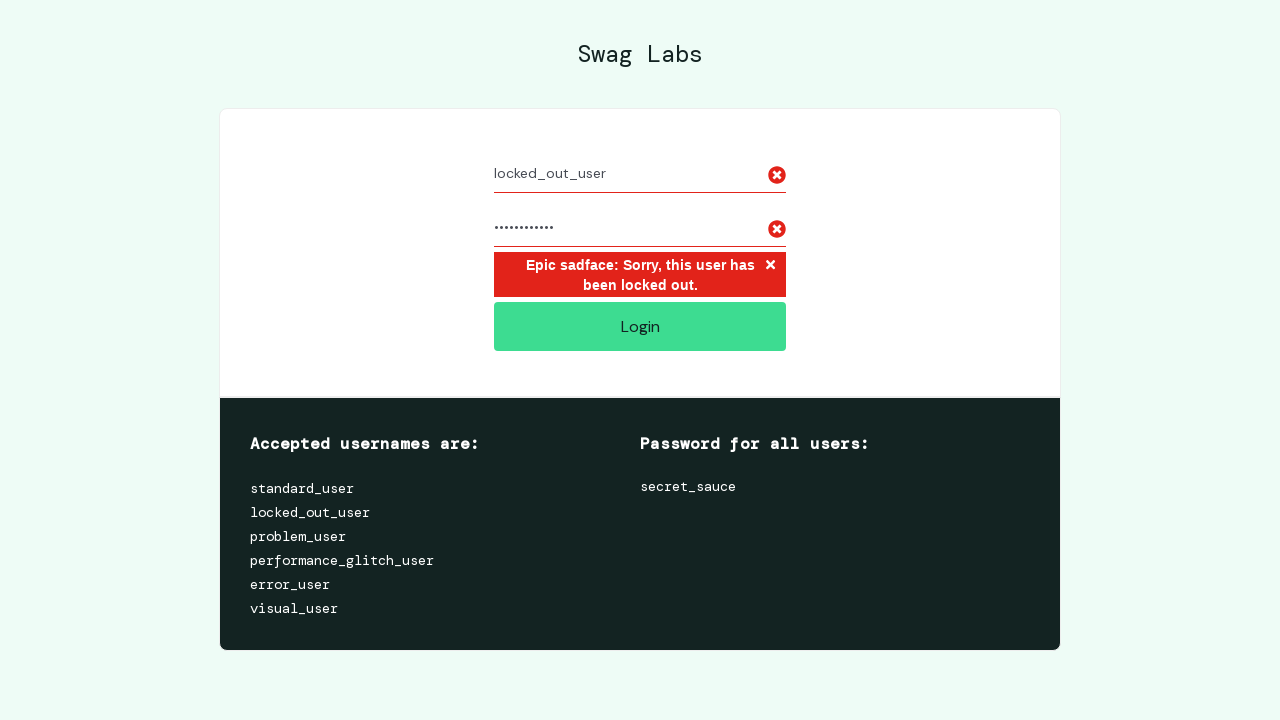

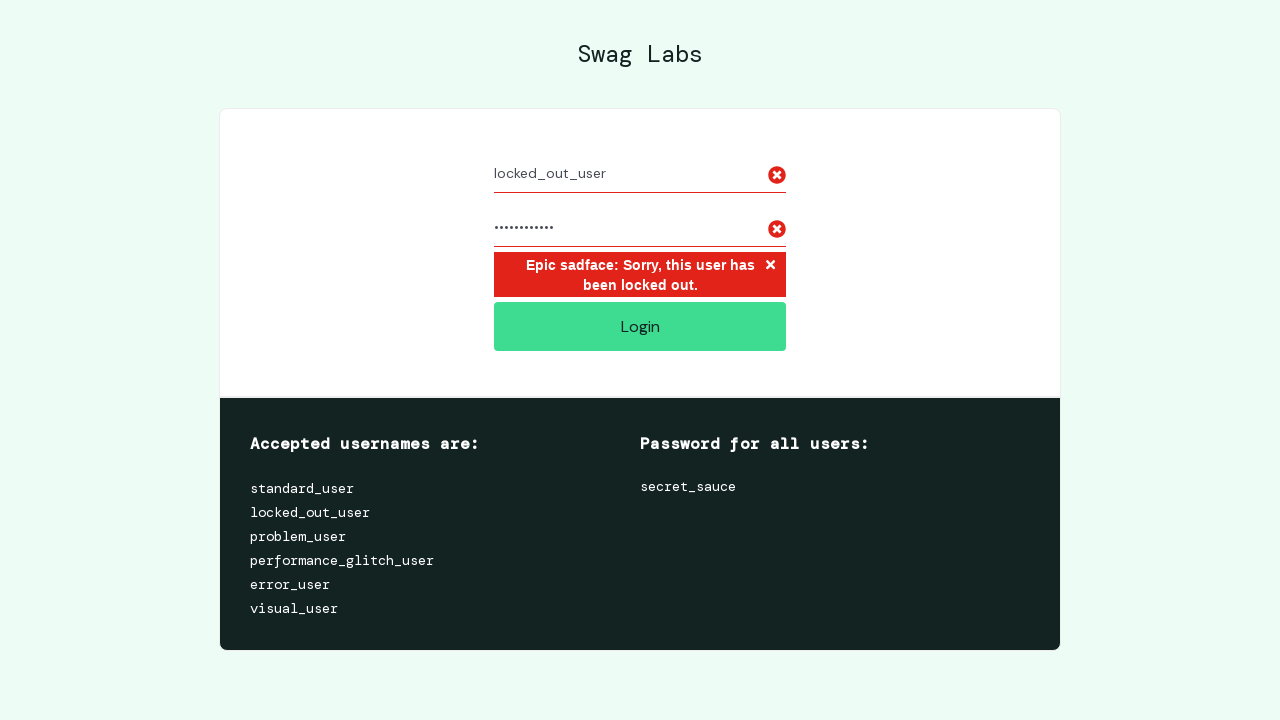